Tests URL extraction by getting the current page URL and entering it into an input field

Starting URL: https://softwaretestingpro.github.io/Automation/Beginner/B-1.12-FetchURL.html

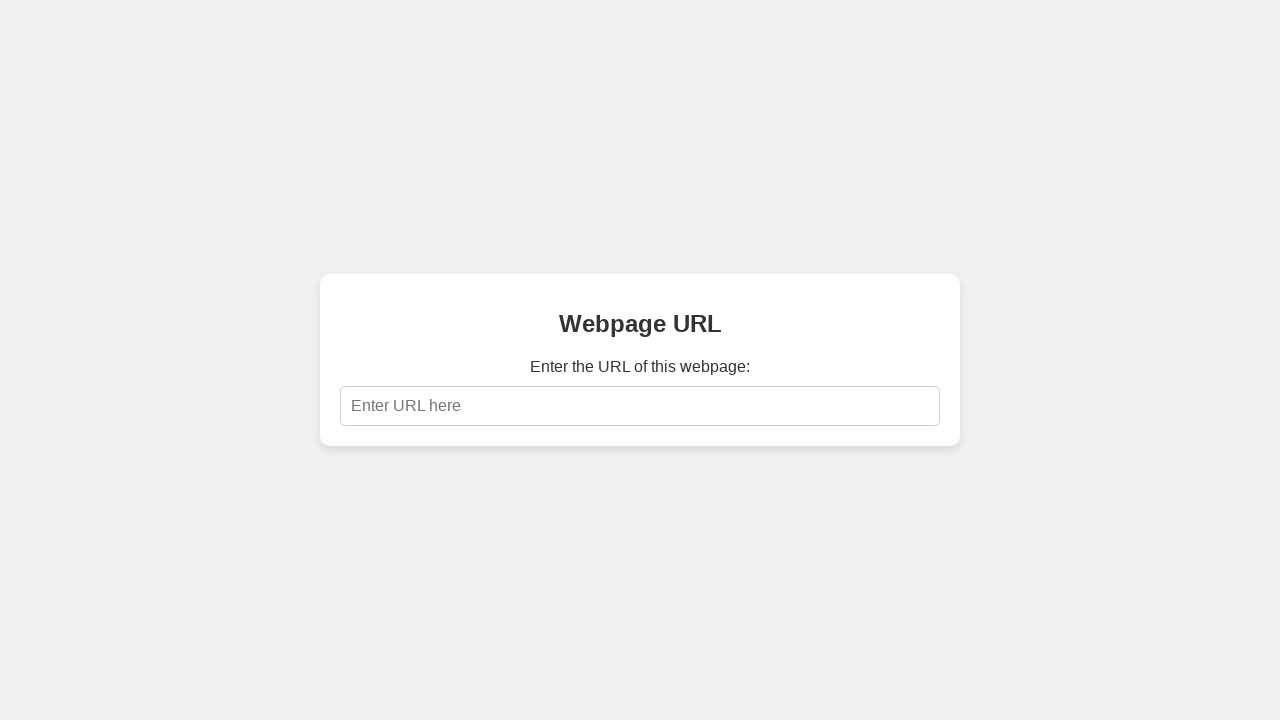

Retrieved current page URL
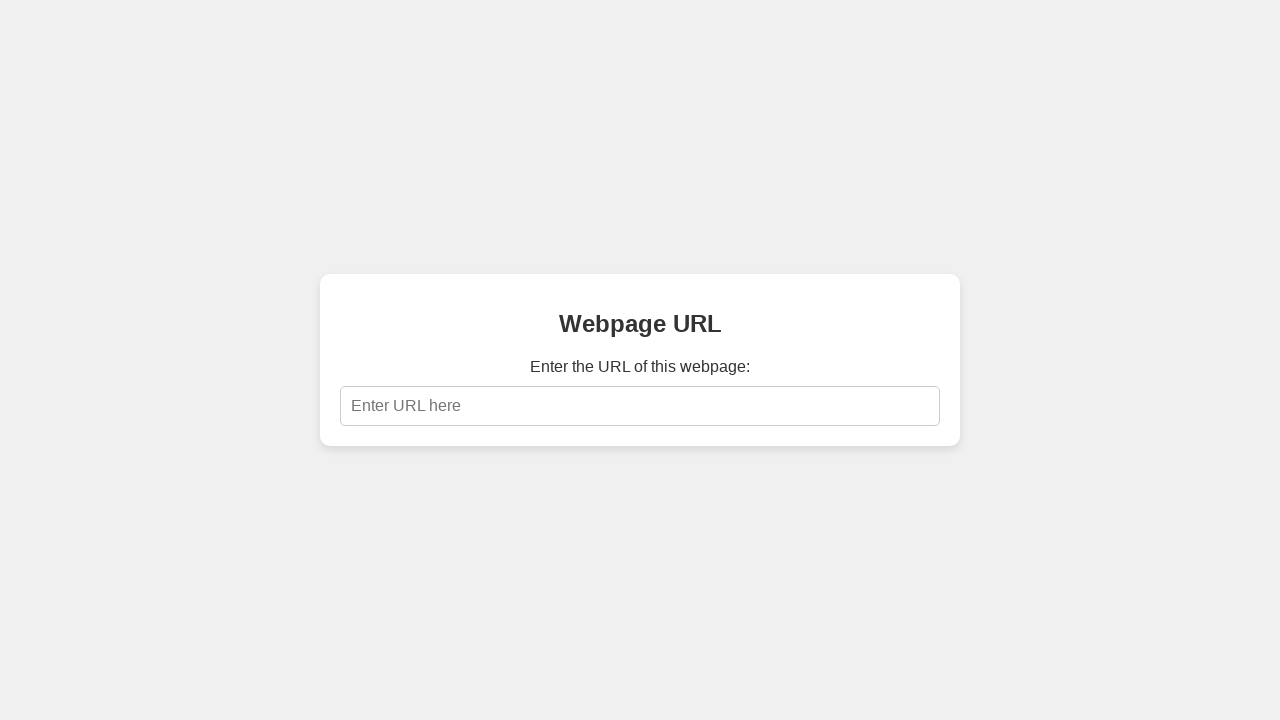

Filled URL input field with current page URL on #urlInput
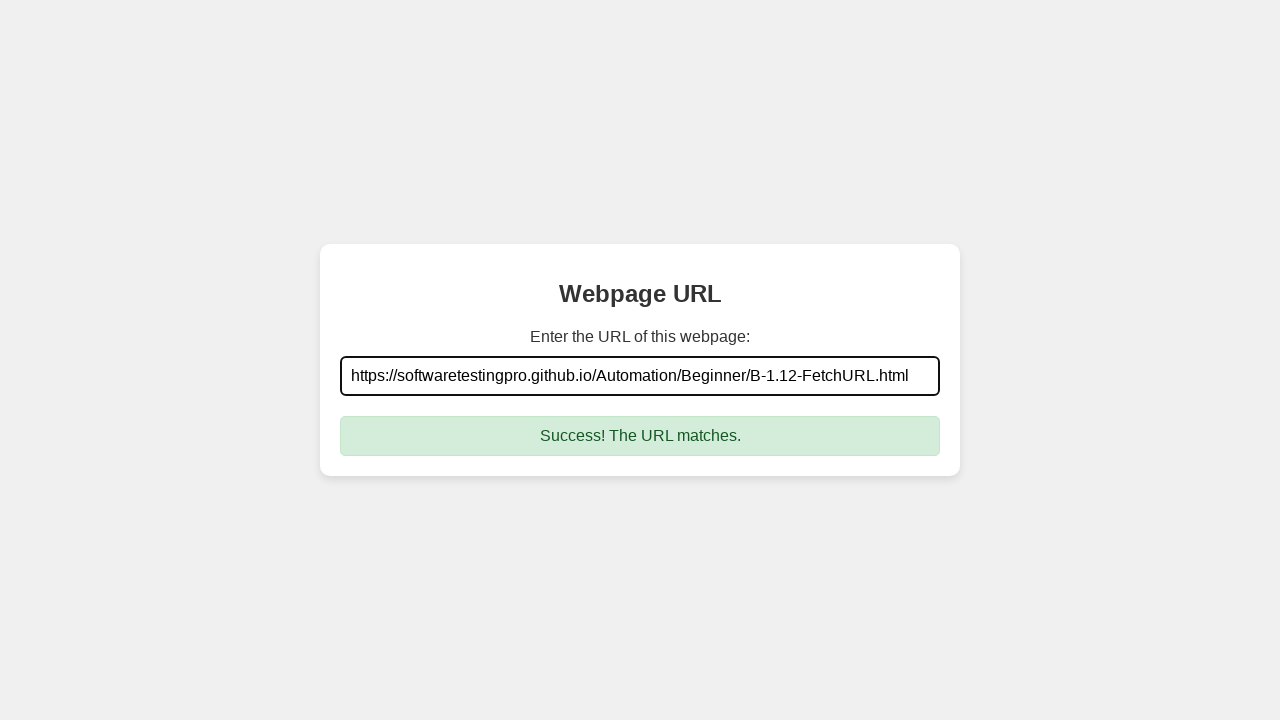

Success message appeared after URL submission
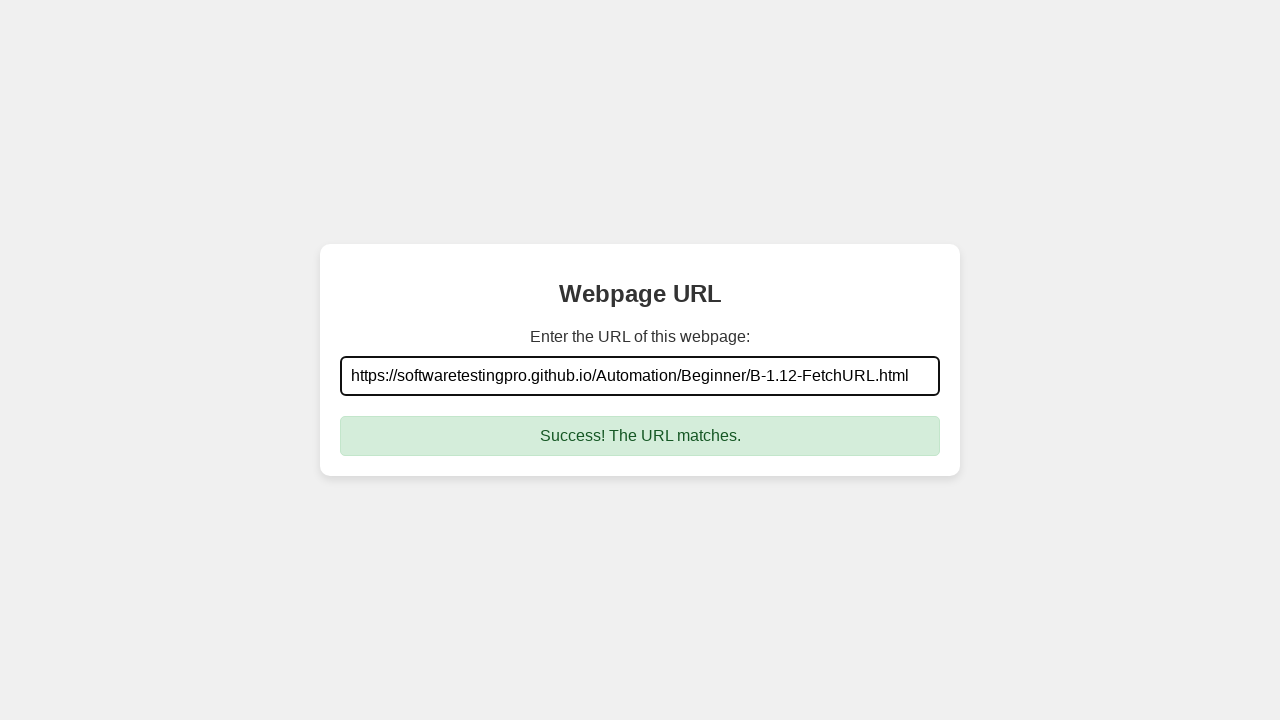

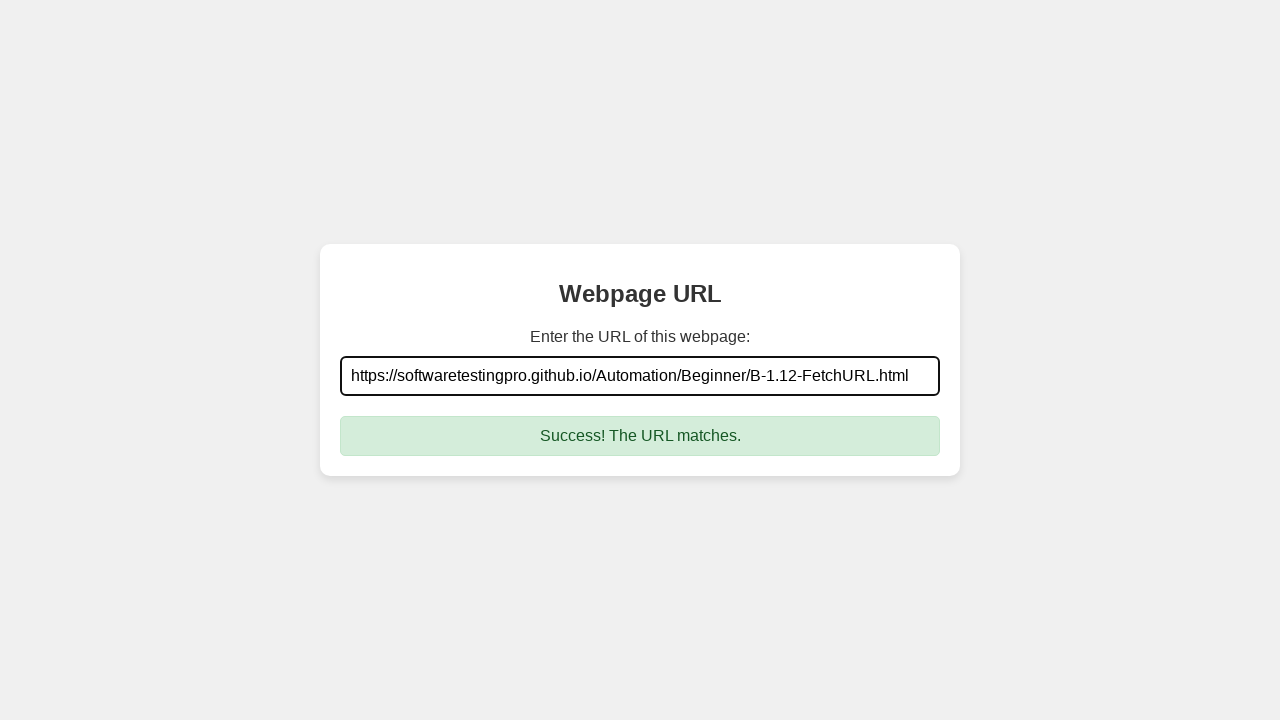